Tests that clicking the "Click Here" link opens a new window/tab with the title "New Window" using window switching

Starting URL: https://the-internet.herokuapp.com/windows

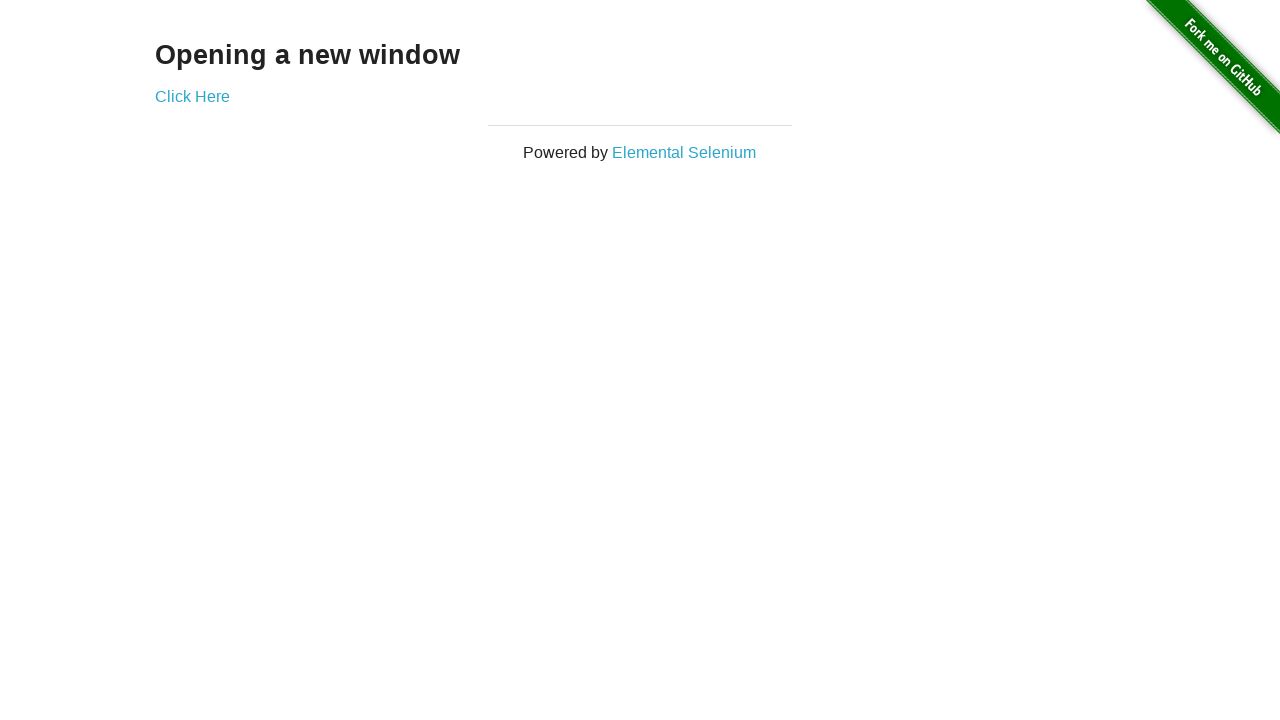

Clicked 'Click Here' link to open new window at (192, 96) on xpath=//*[text()='Click Here']
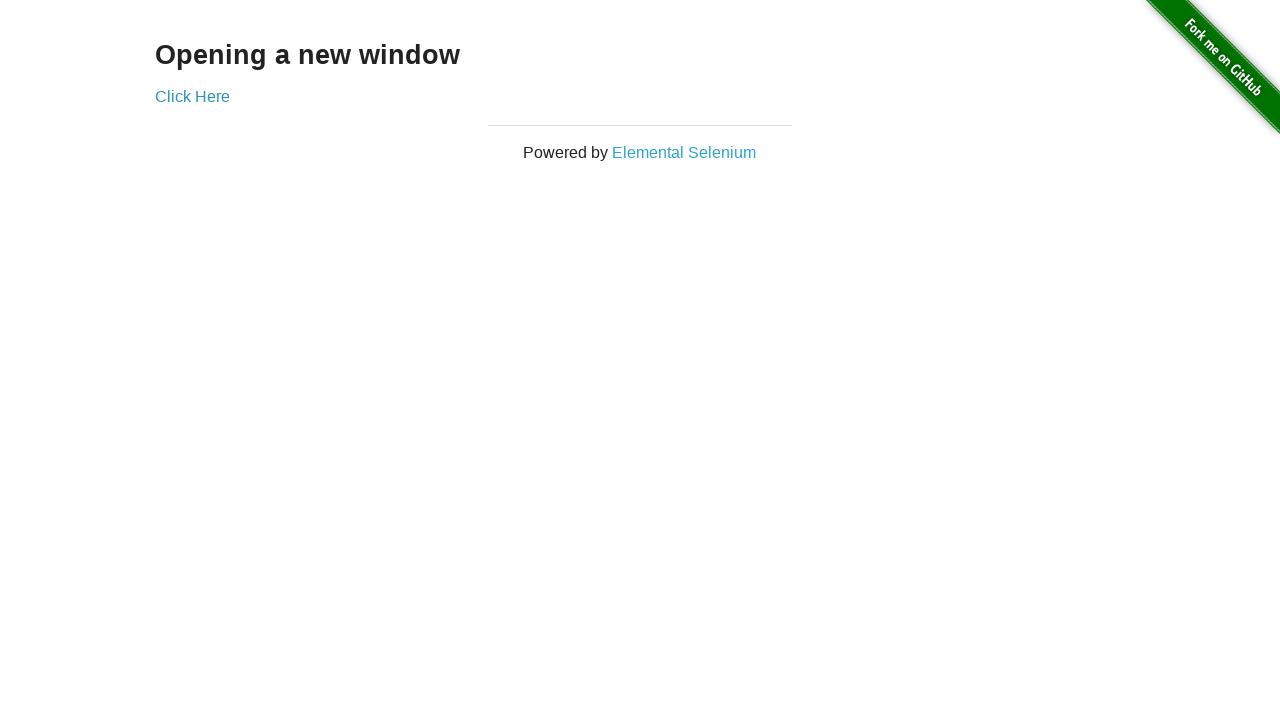

Captured new window/tab page object
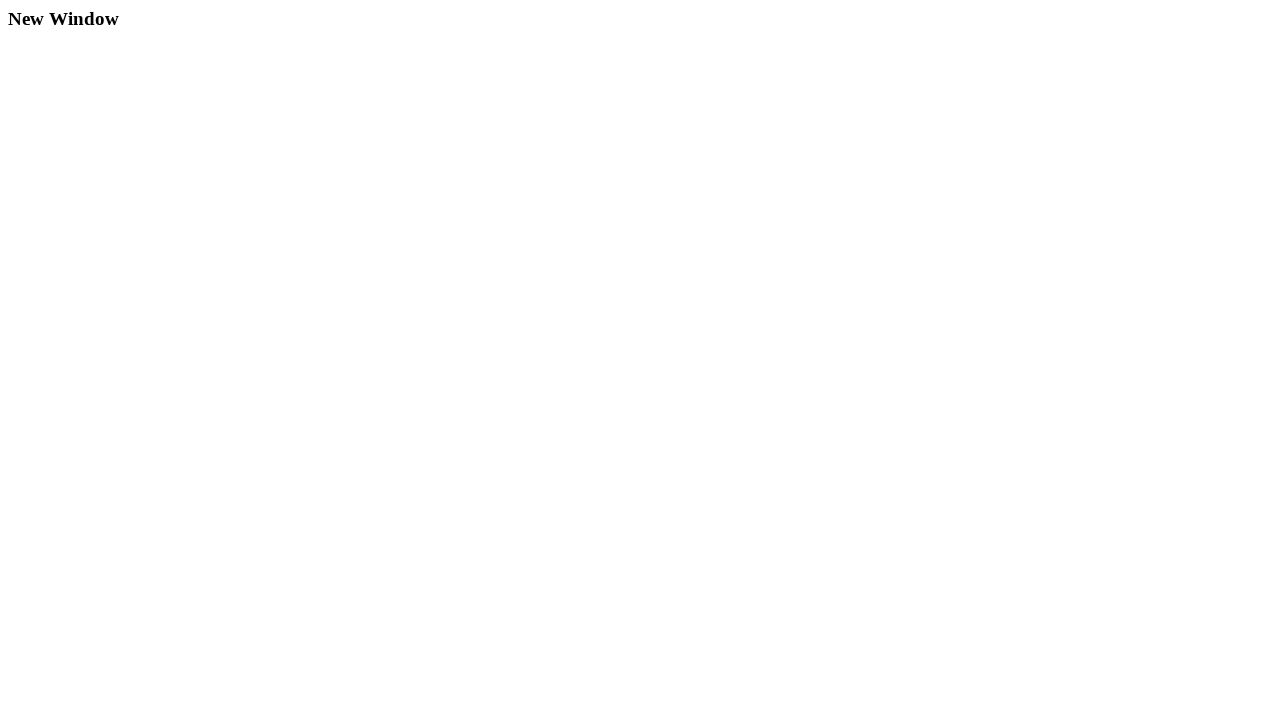

New window finished loading
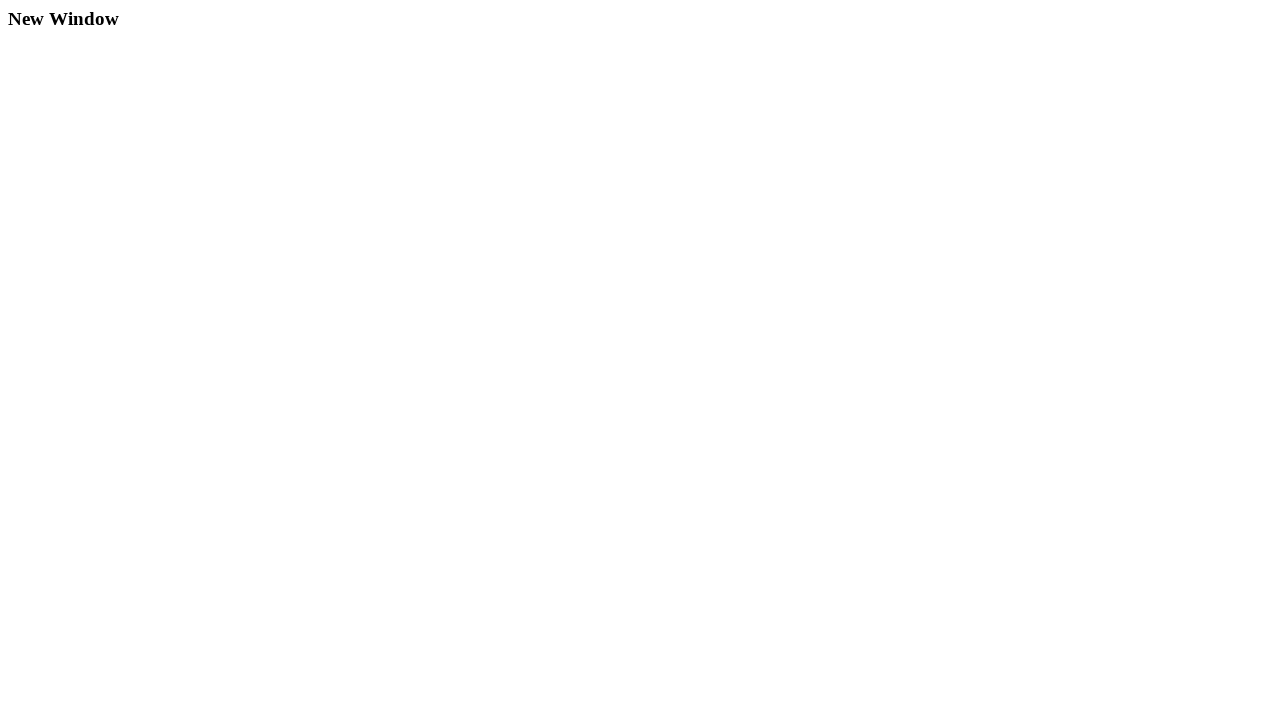

Verified new window title is 'New Window'
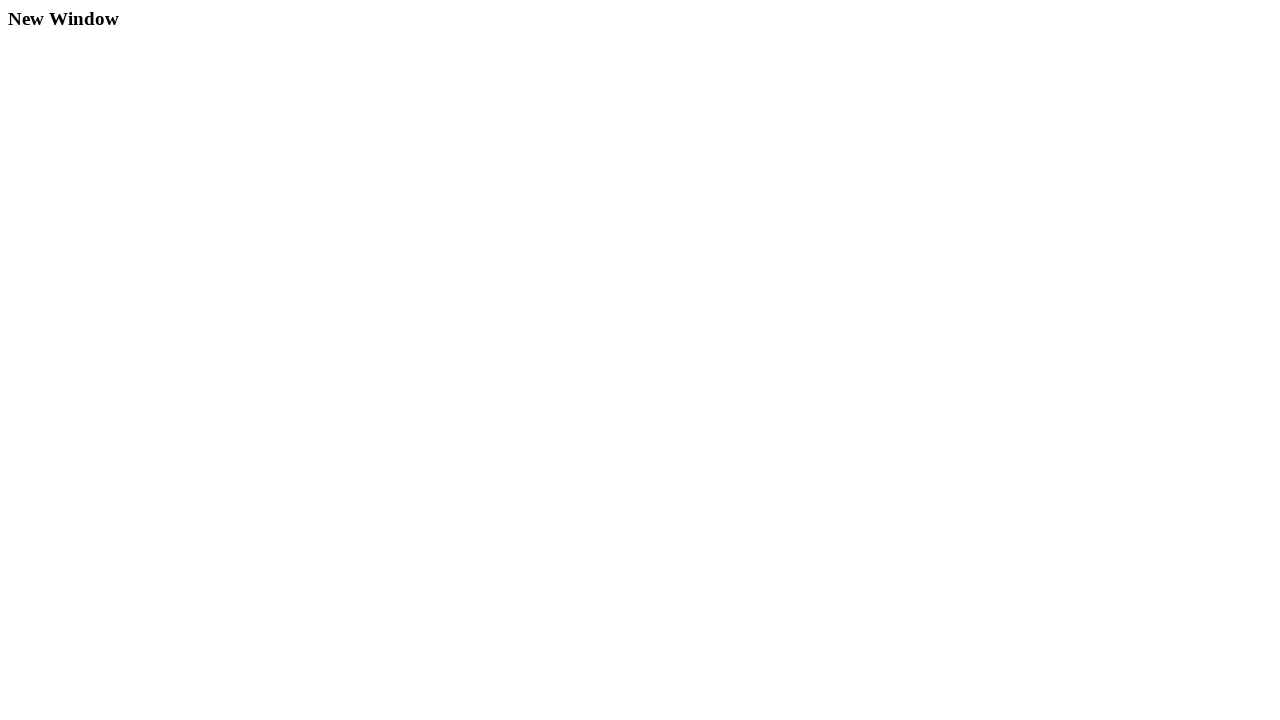

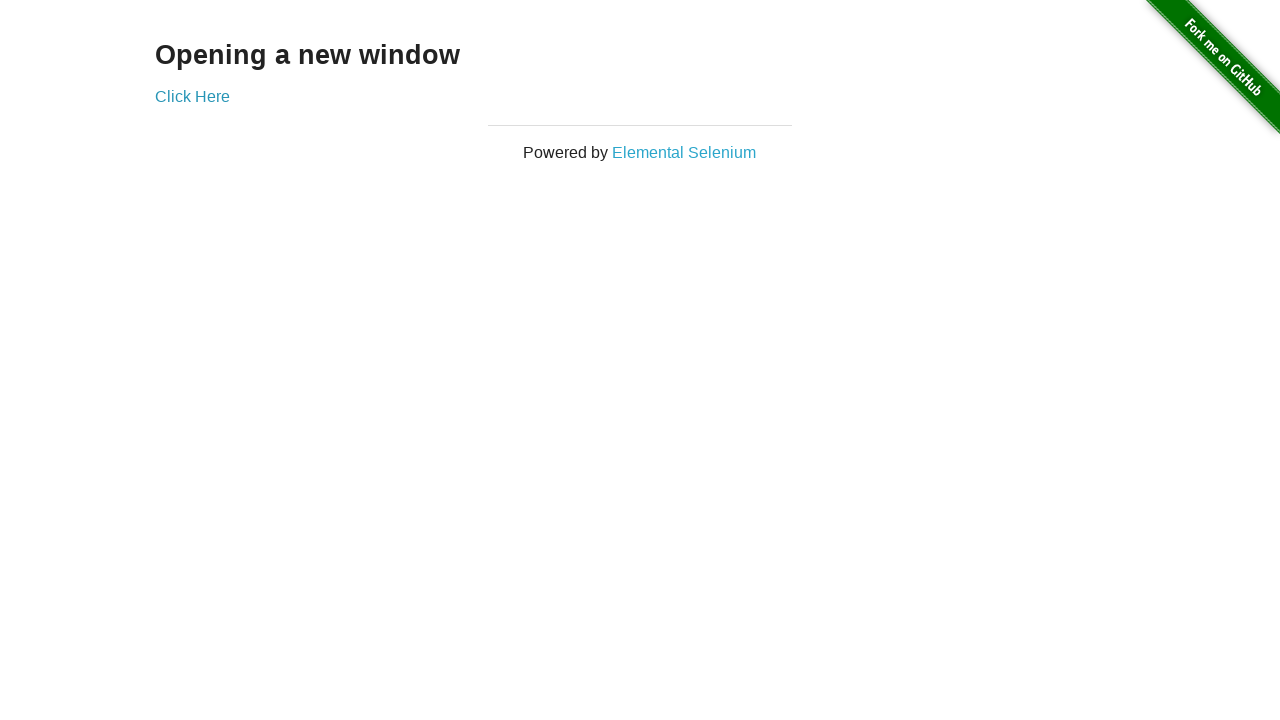